Confirms that the page title is not "youtube" in lowercase

Starting URL: https://www.youtube.com/

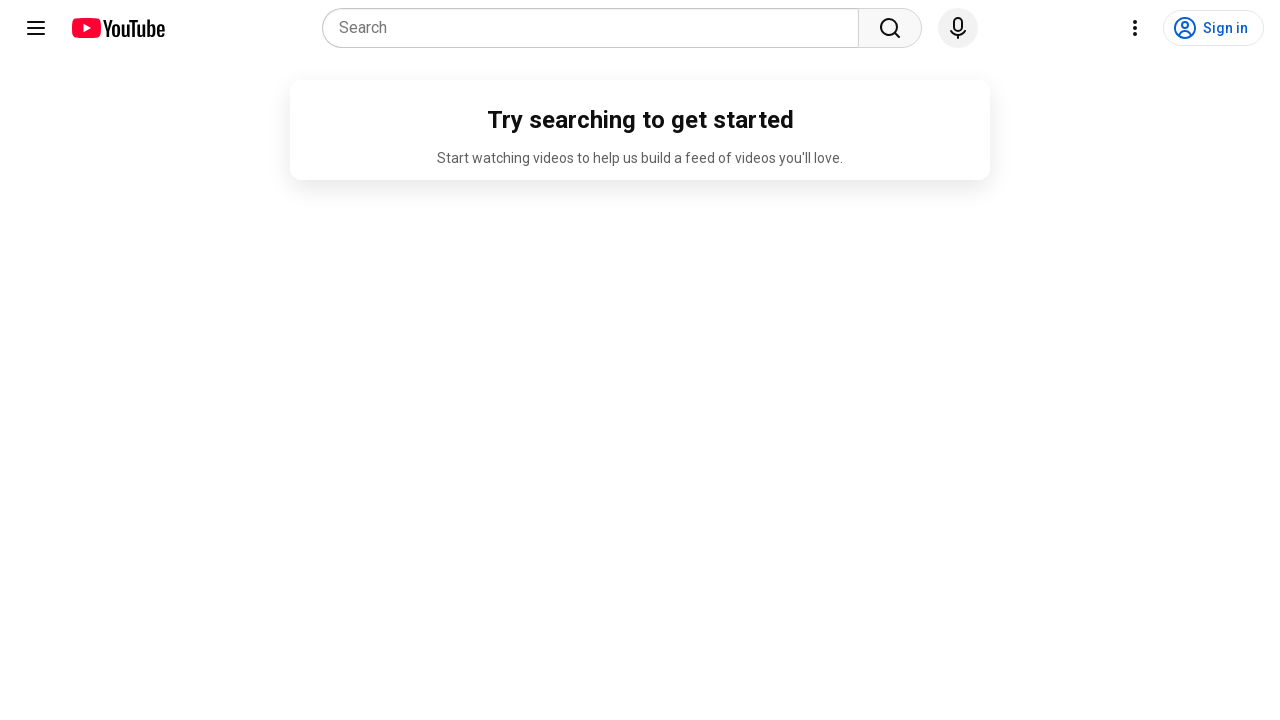

Navigated to https://www.youtube.com/
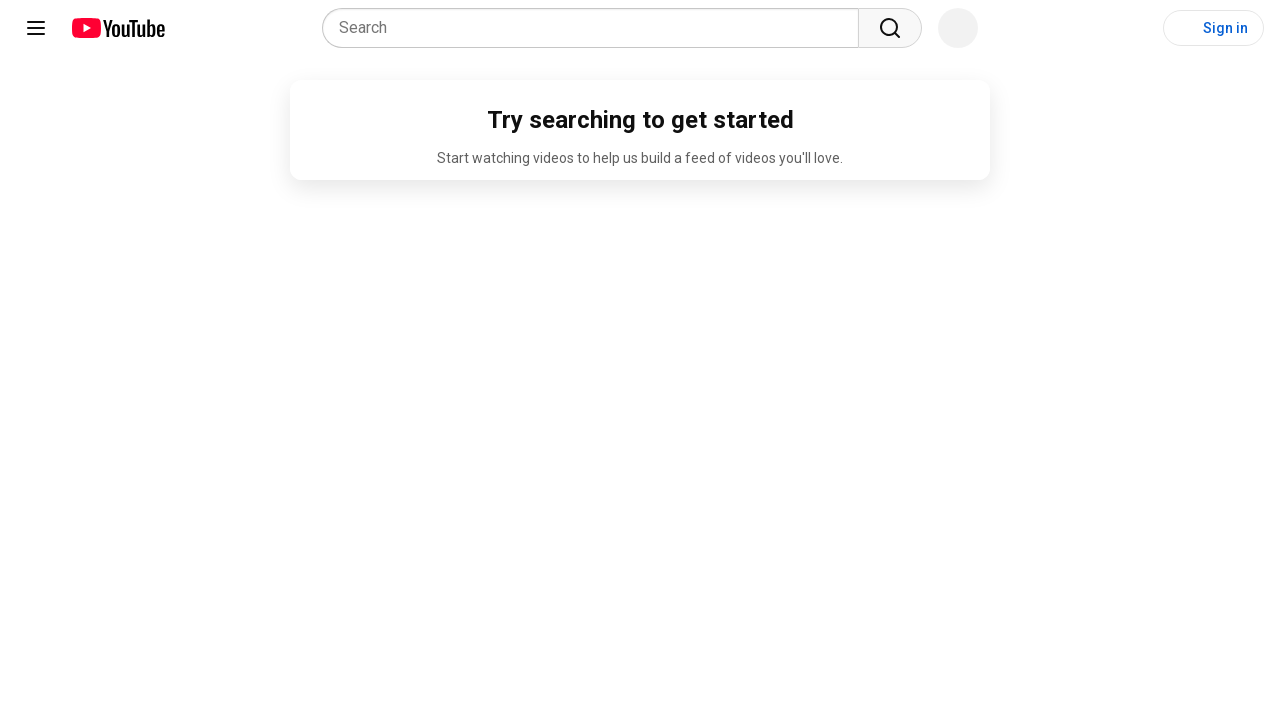

Verified page title is not 'youtube' in lowercase
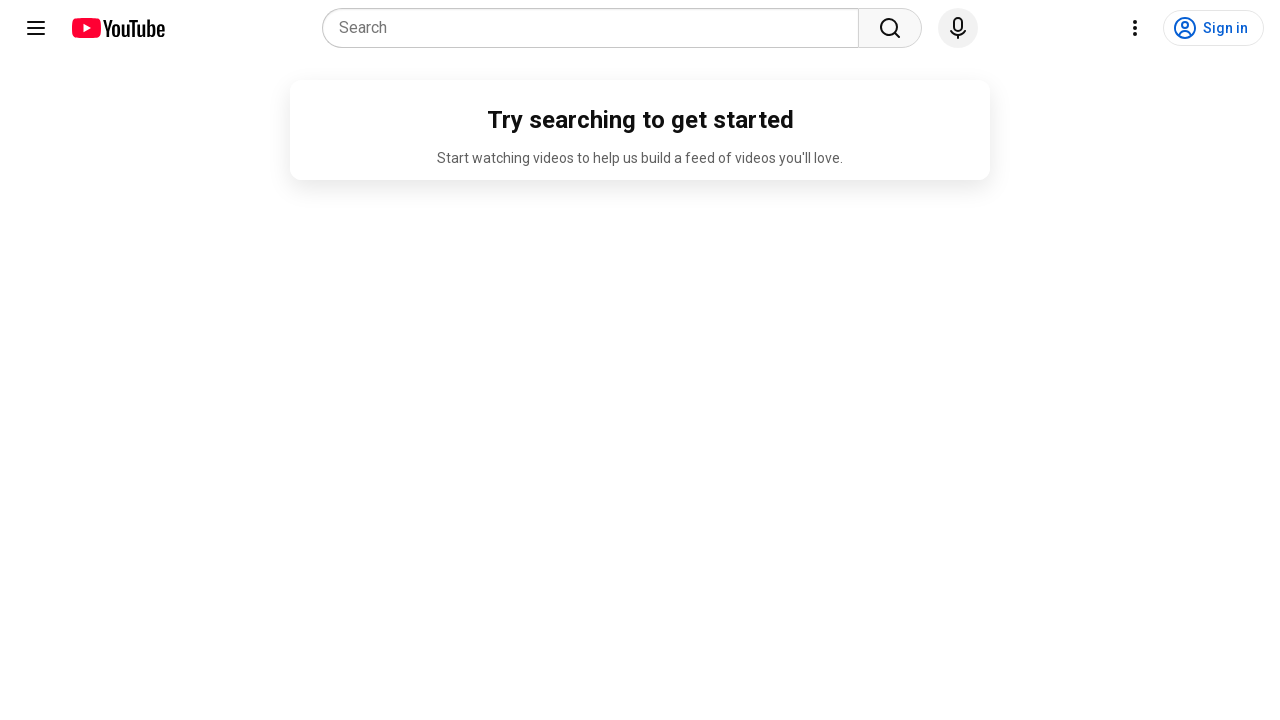

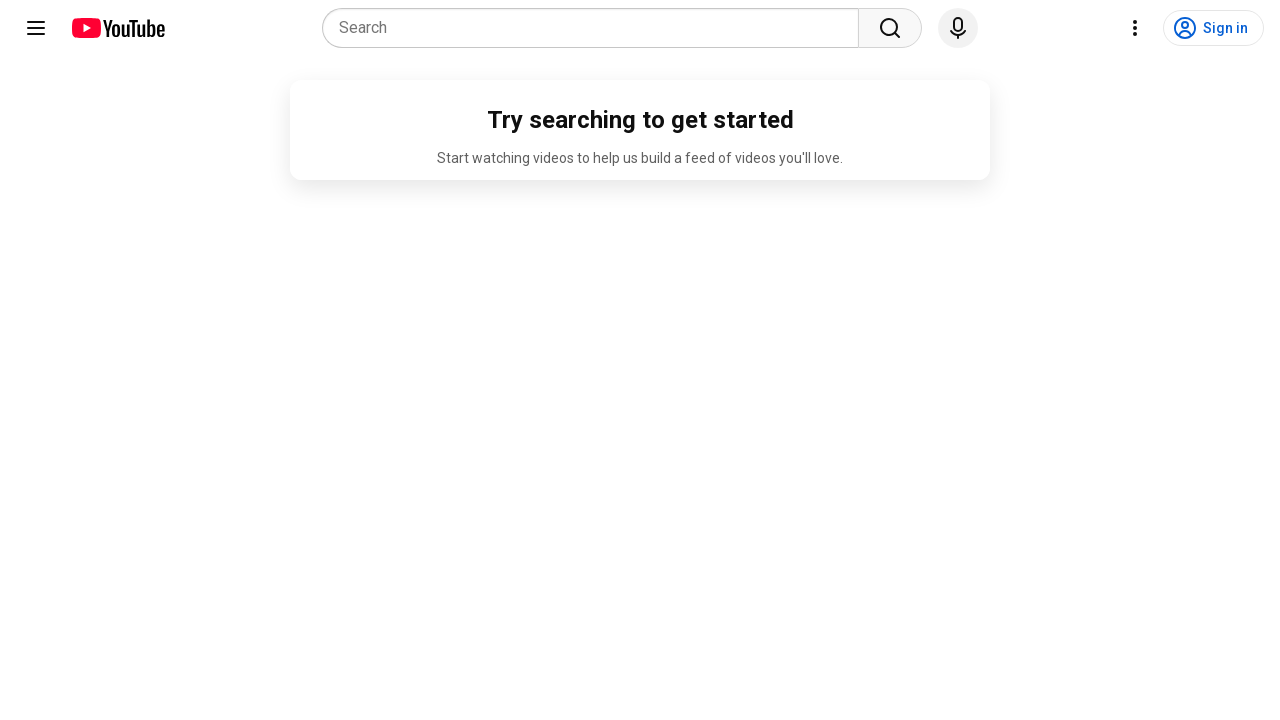